Tests clicking the "Add a box!" button and verifying that a red box element appears on the page

Starting URL: https://www.selenium.dev/selenium/web/dynamic.html

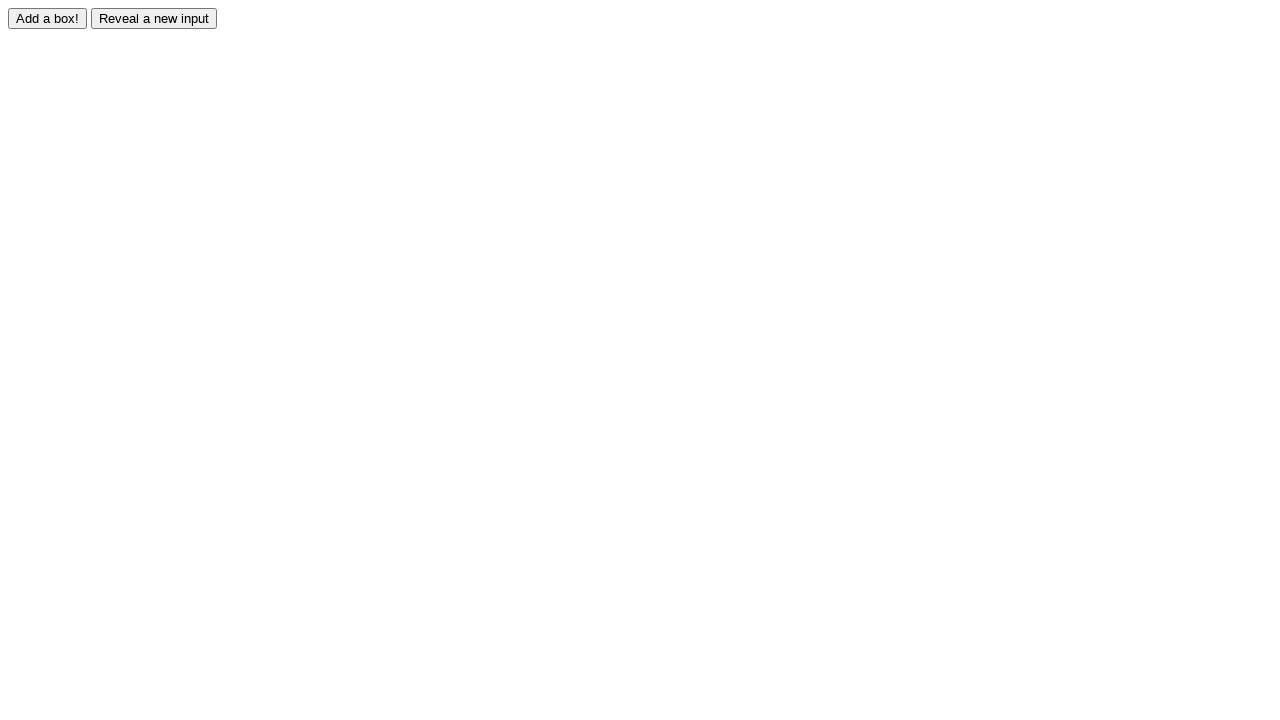

Clicked the 'Add a box!' button at (48, 18) on #adder
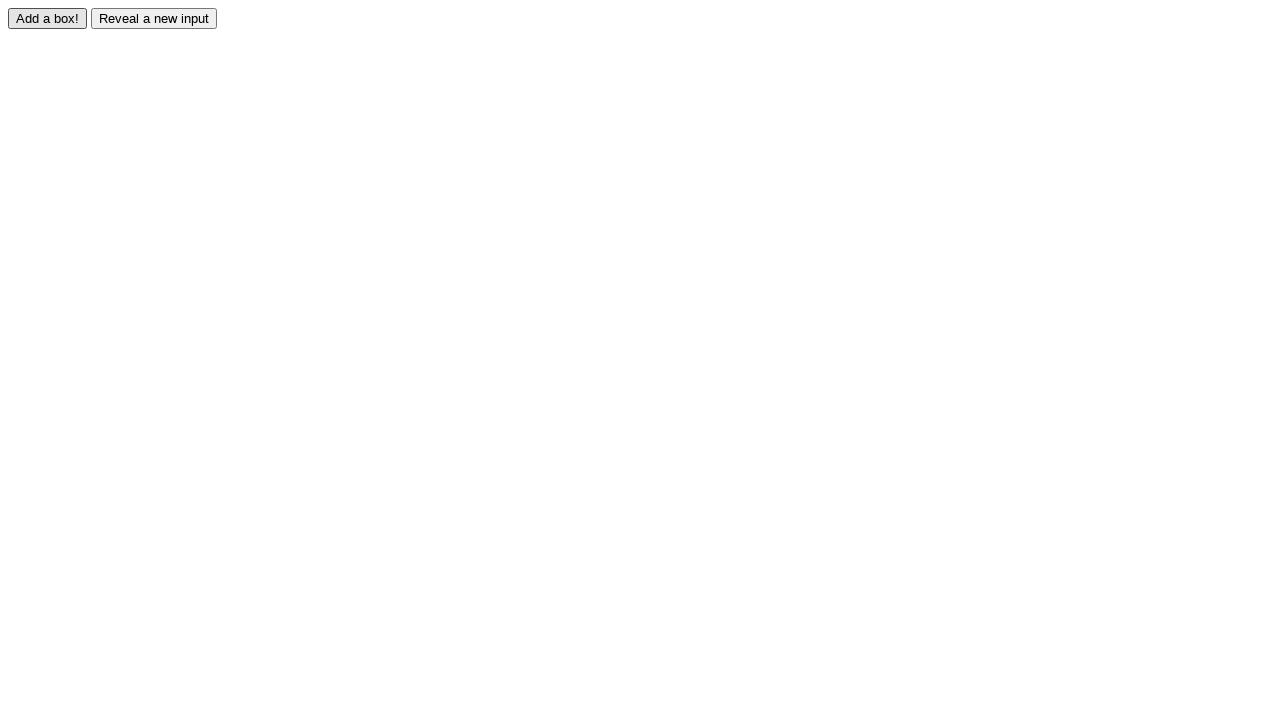

Red box element appeared on the page
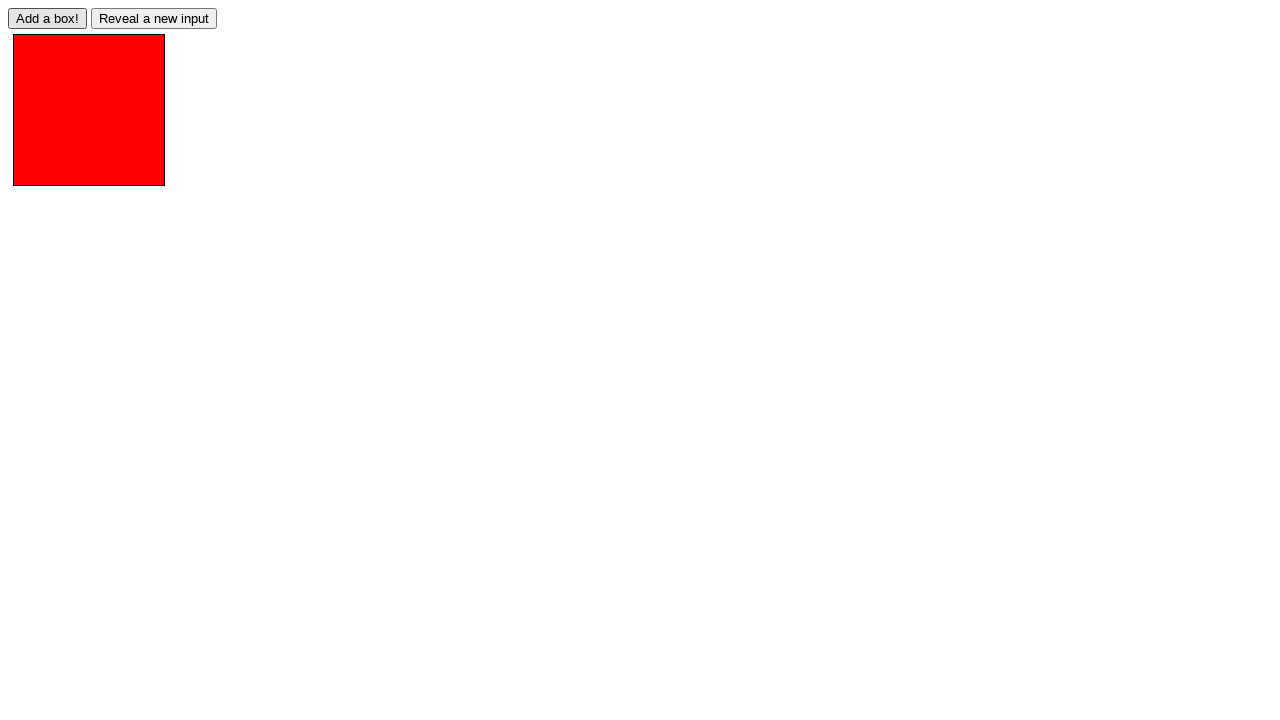

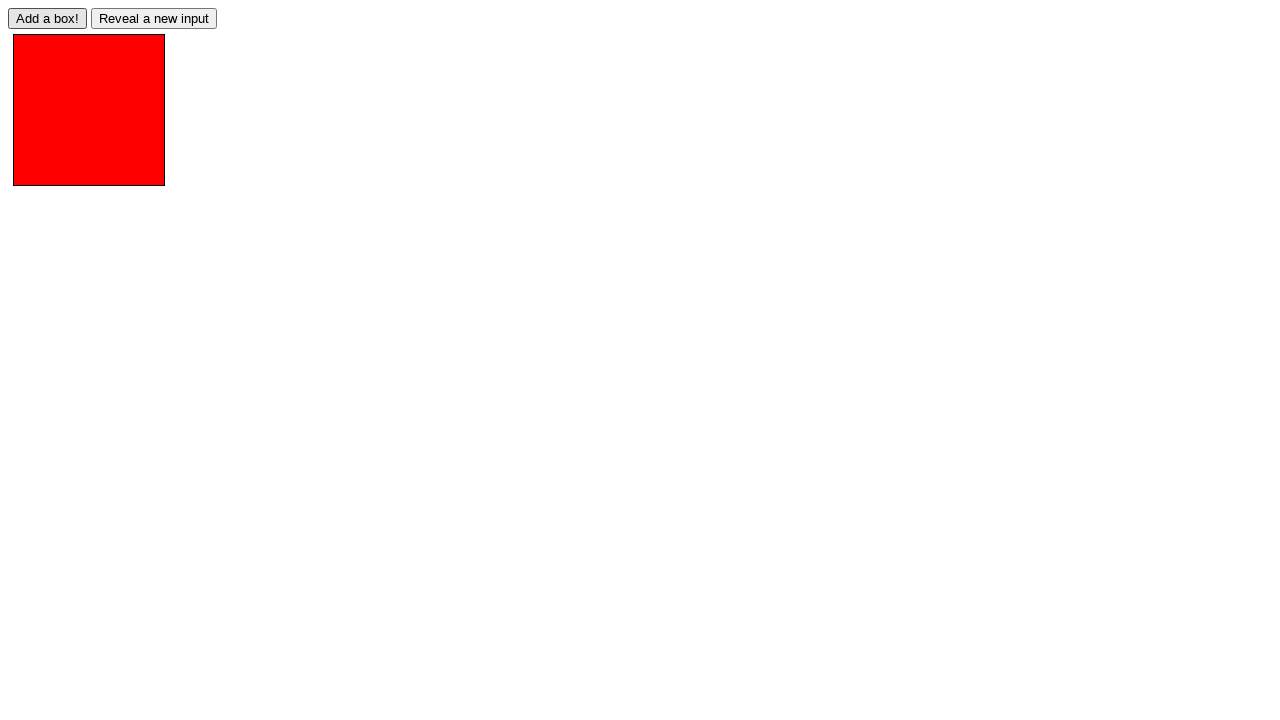